Navigates to main page and verifies it loads within acceptable time

Starting URL: https://egundem.com

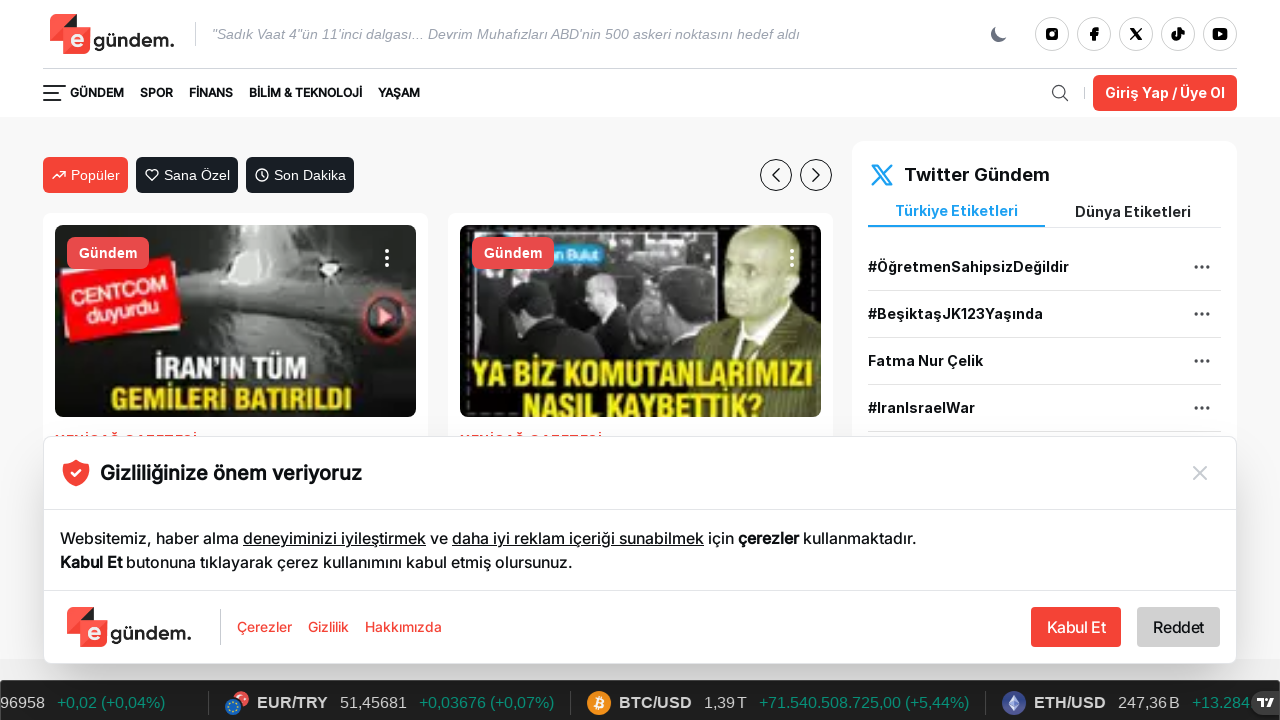

Page load state completed - all resources loaded
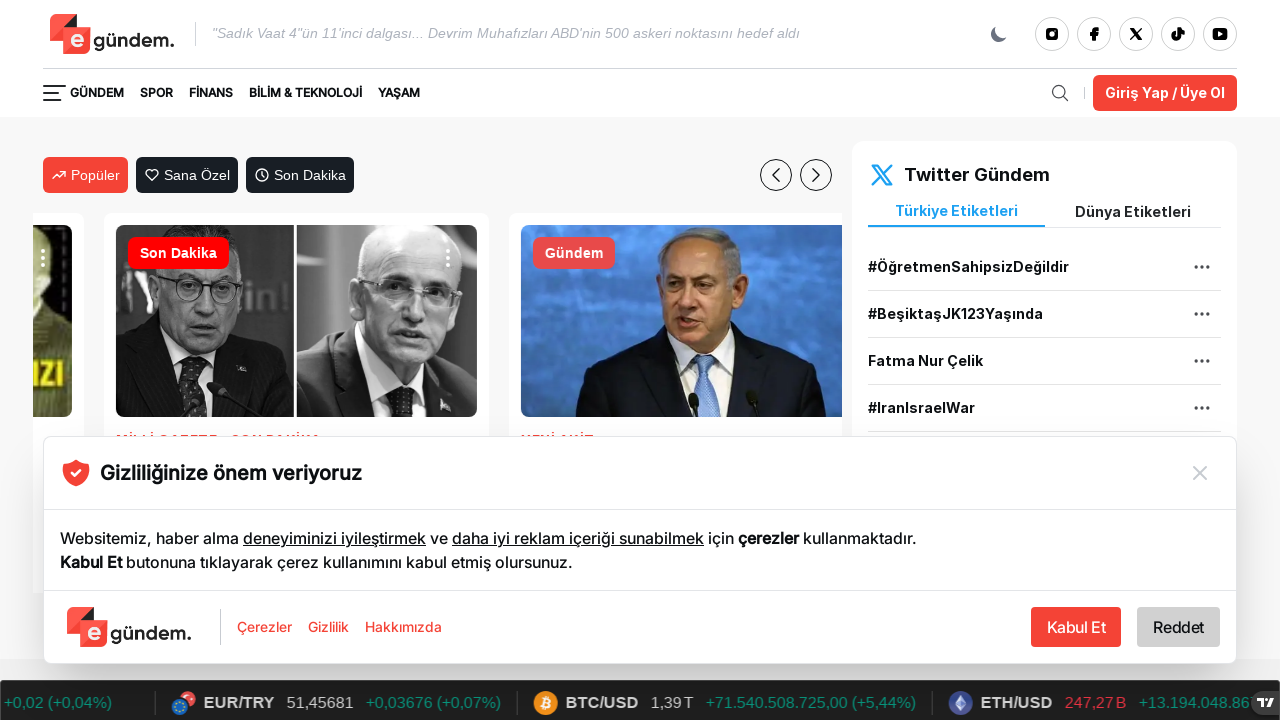

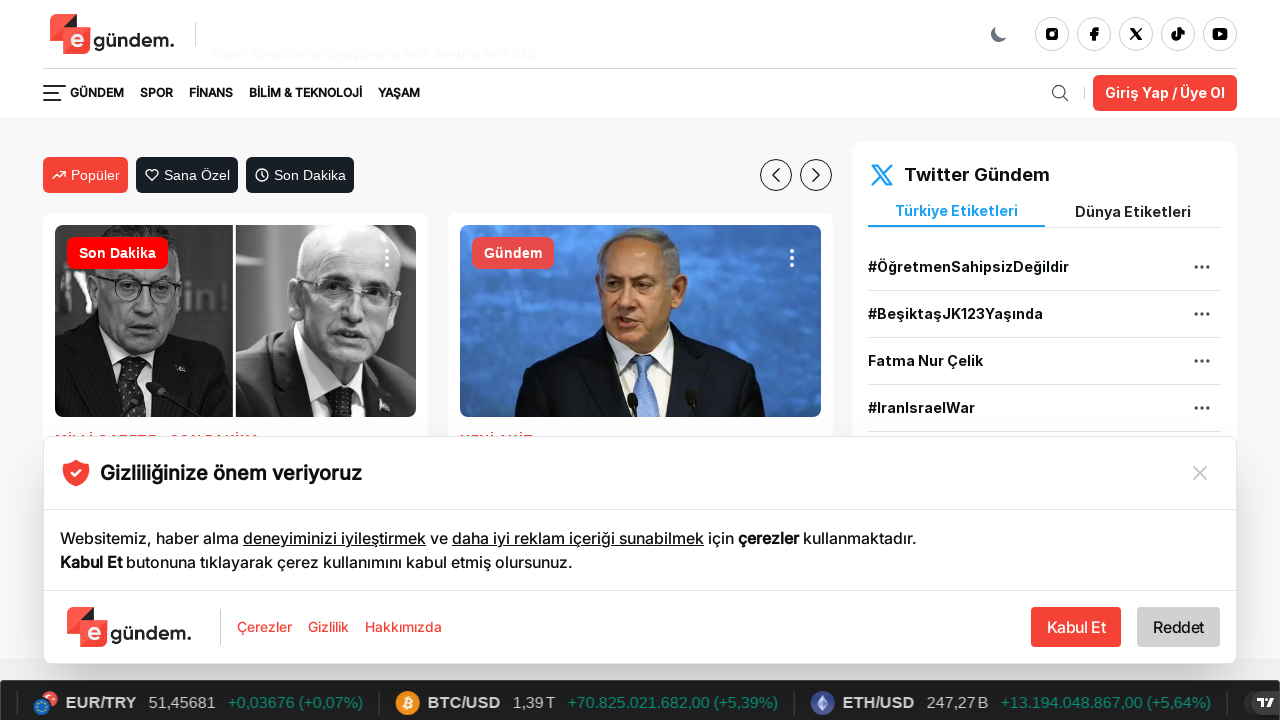